Tests checkbox handling by selecting the first 3 checkboxes and then unselecting all selected checkboxes on a test automation practice page

Starting URL: https://testautomationpractice.blogspot.com/

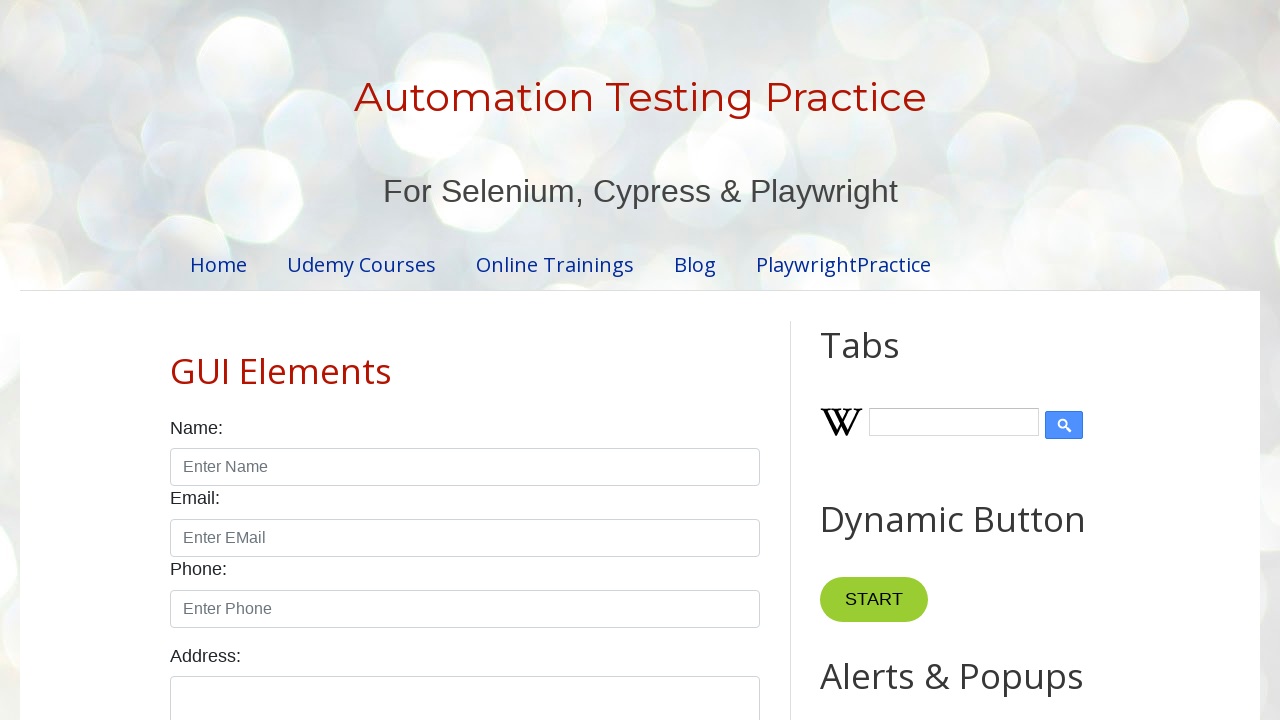

Located all checkboxes with class 'form-check-input'
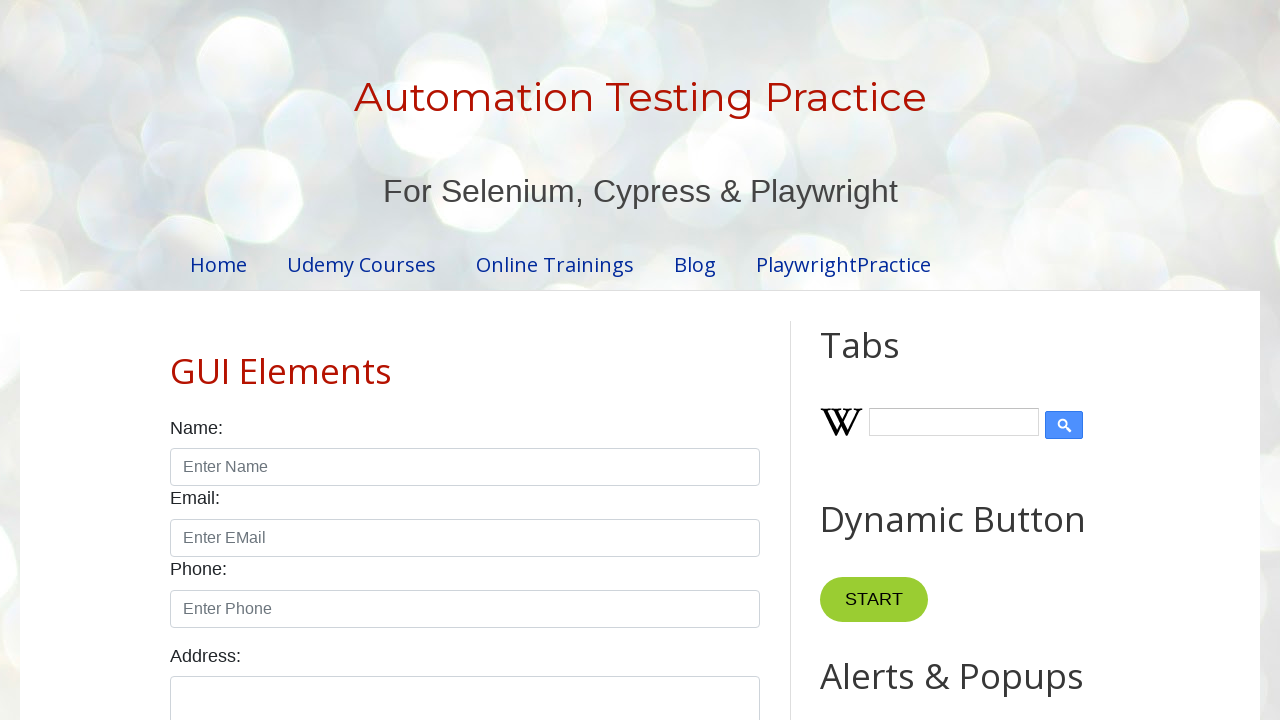

First checkbox is visible and ready
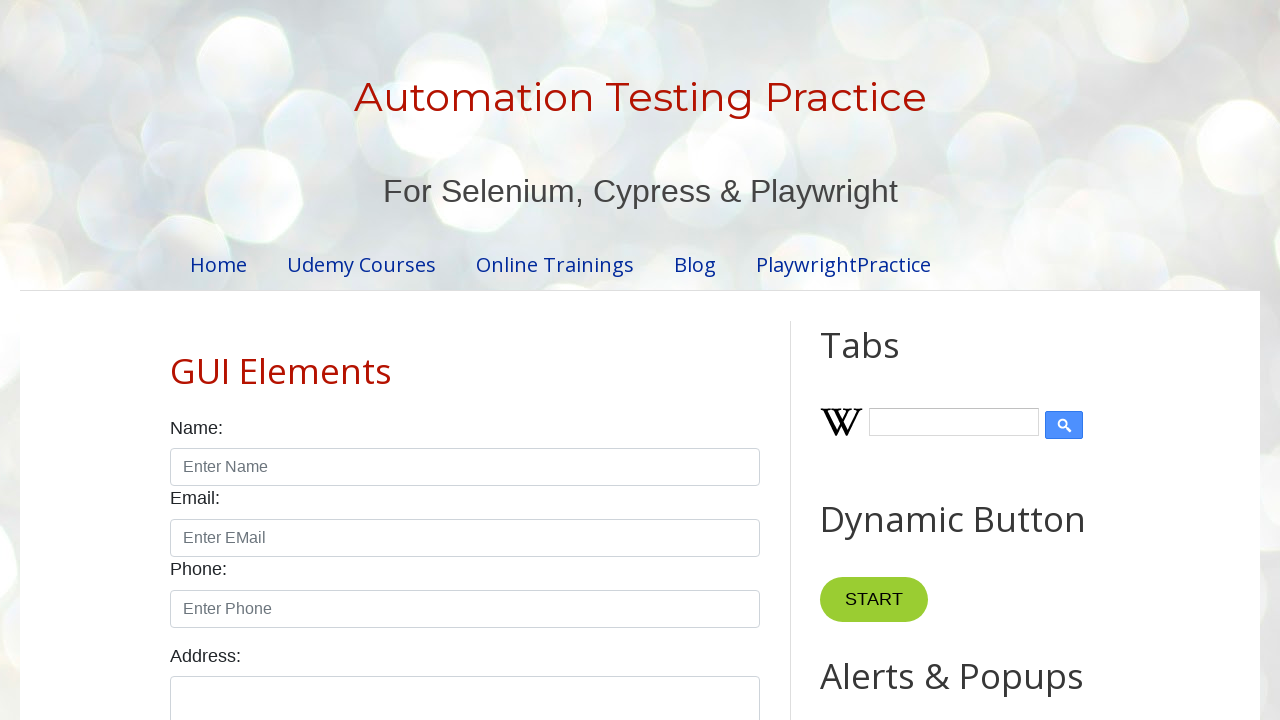

Selected checkbox #1 at (176, 360) on input.form-check-input[type='checkbox'] >> nth=0
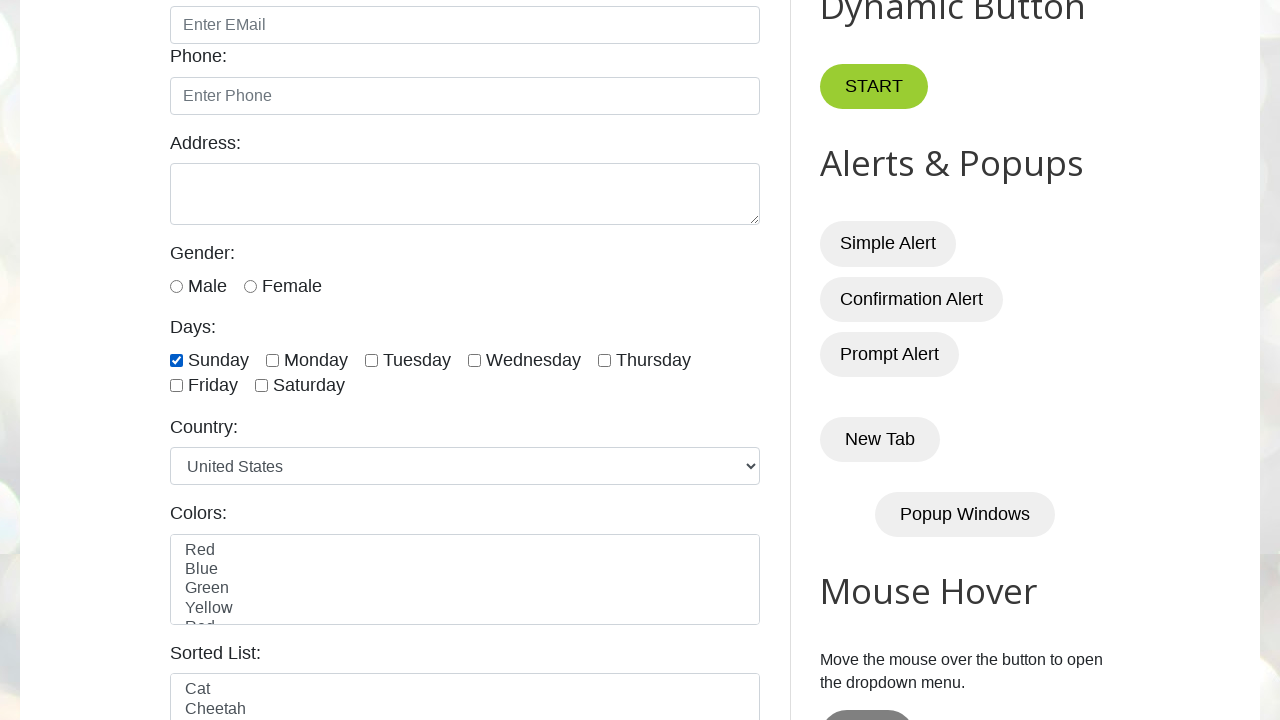

Selected checkbox #2 at (272, 360) on input.form-check-input[type='checkbox'] >> nth=1
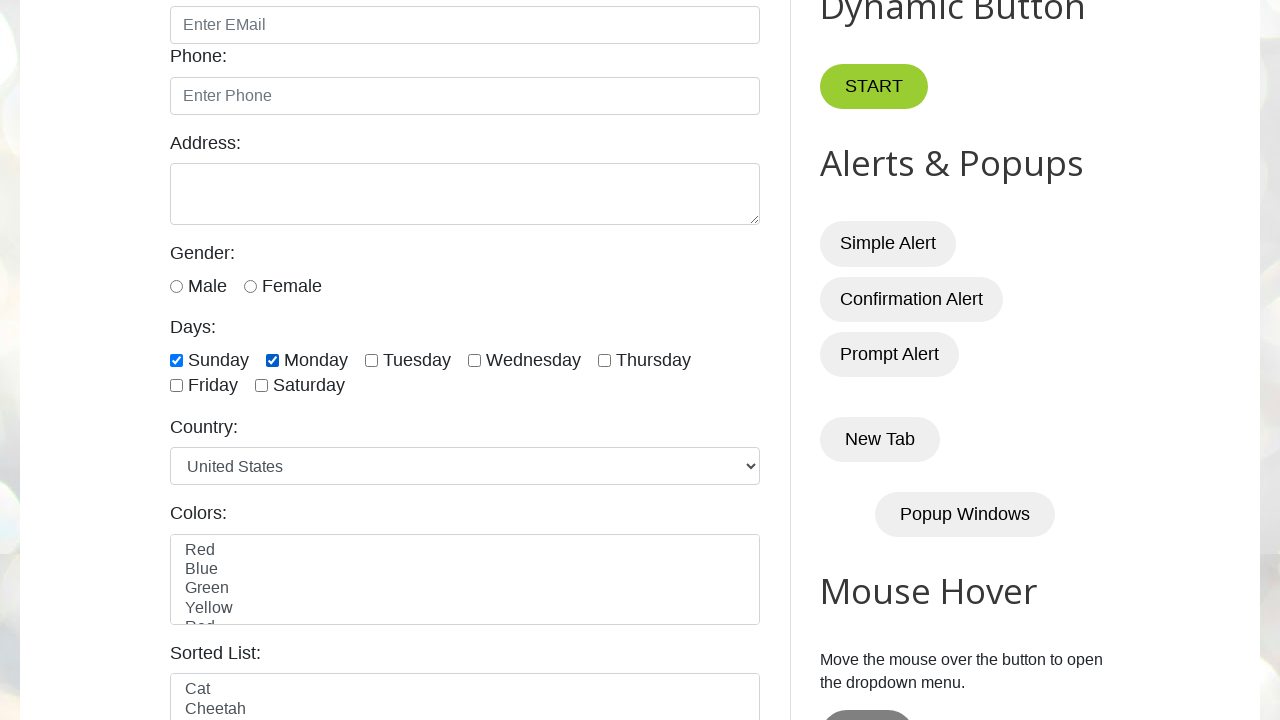

Selected checkbox #3 at (372, 360) on input.form-check-input[type='checkbox'] >> nth=2
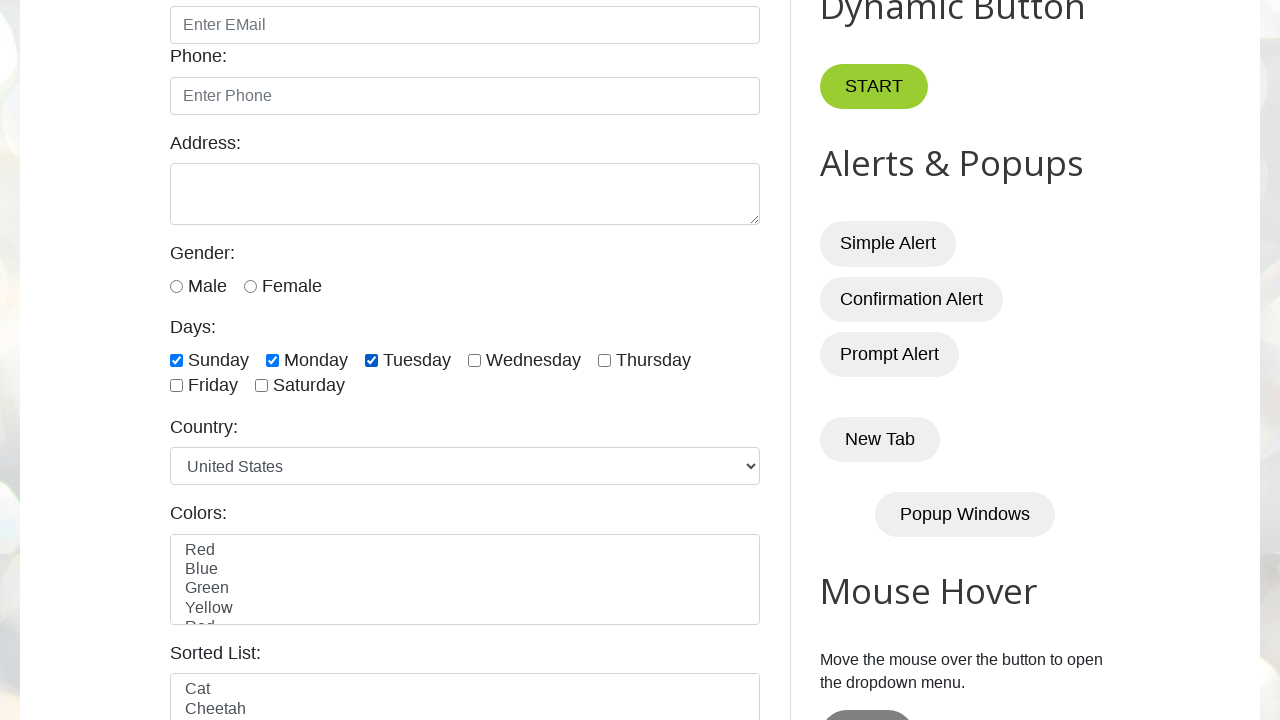

Counted total of 7 checkboxes on page
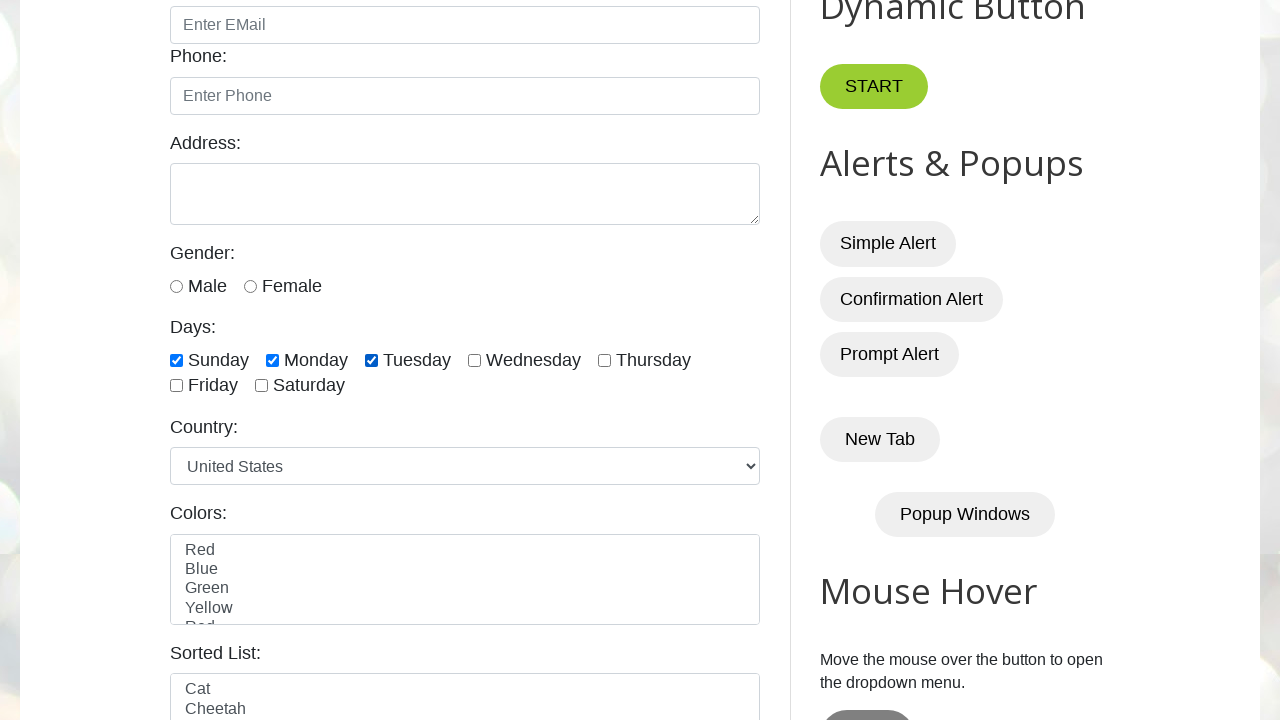

Unchecked checkbox #1 at (176, 360) on input.form-check-input[type='checkbox'] >> nth=0
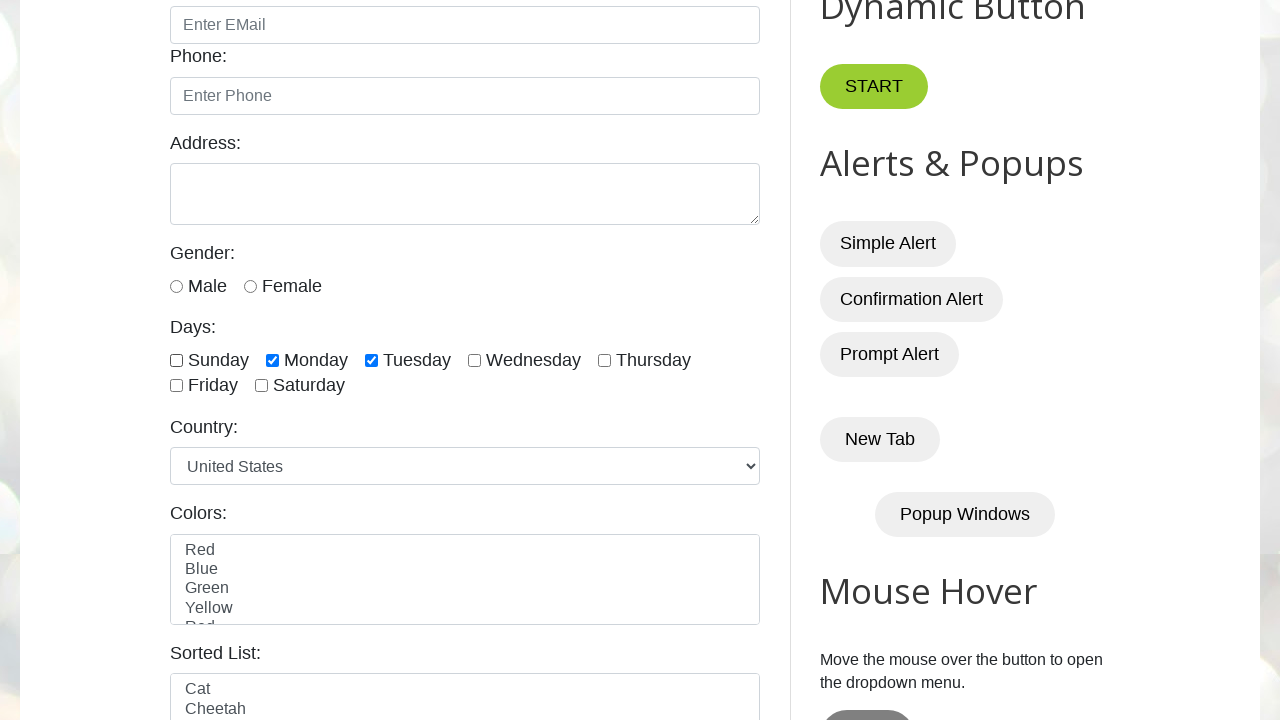

Unchecked checkbox #2 at (272, 360) on input.form-check-input[type='checkbox'] >> nth=1
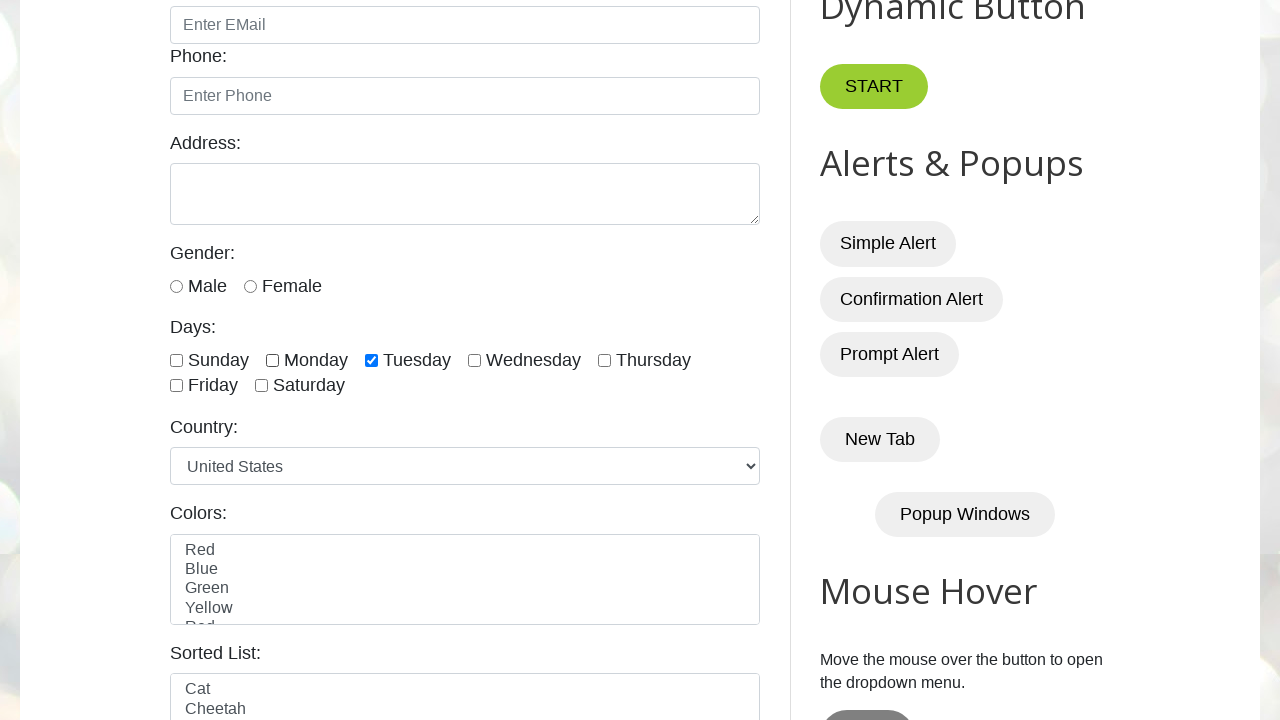

Unchecked checkbox #3 at (372, 360) on input.form-check-input[type='checkbox'] >> nth=2
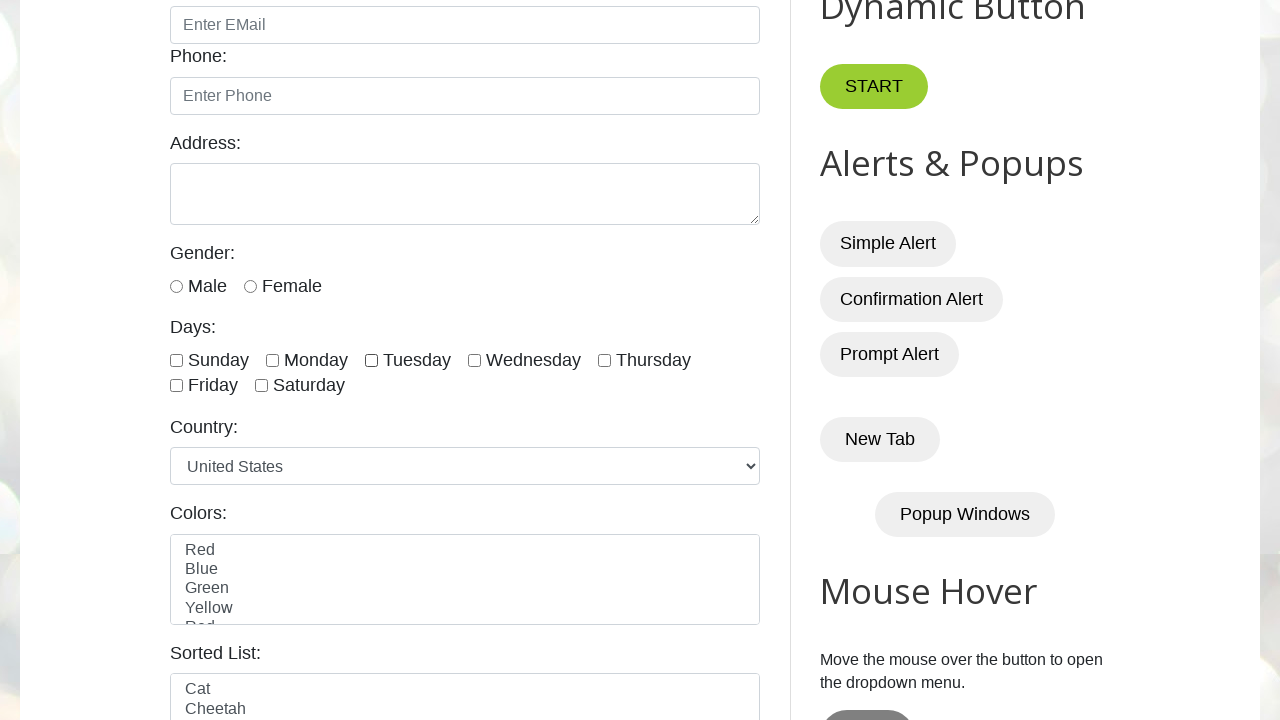

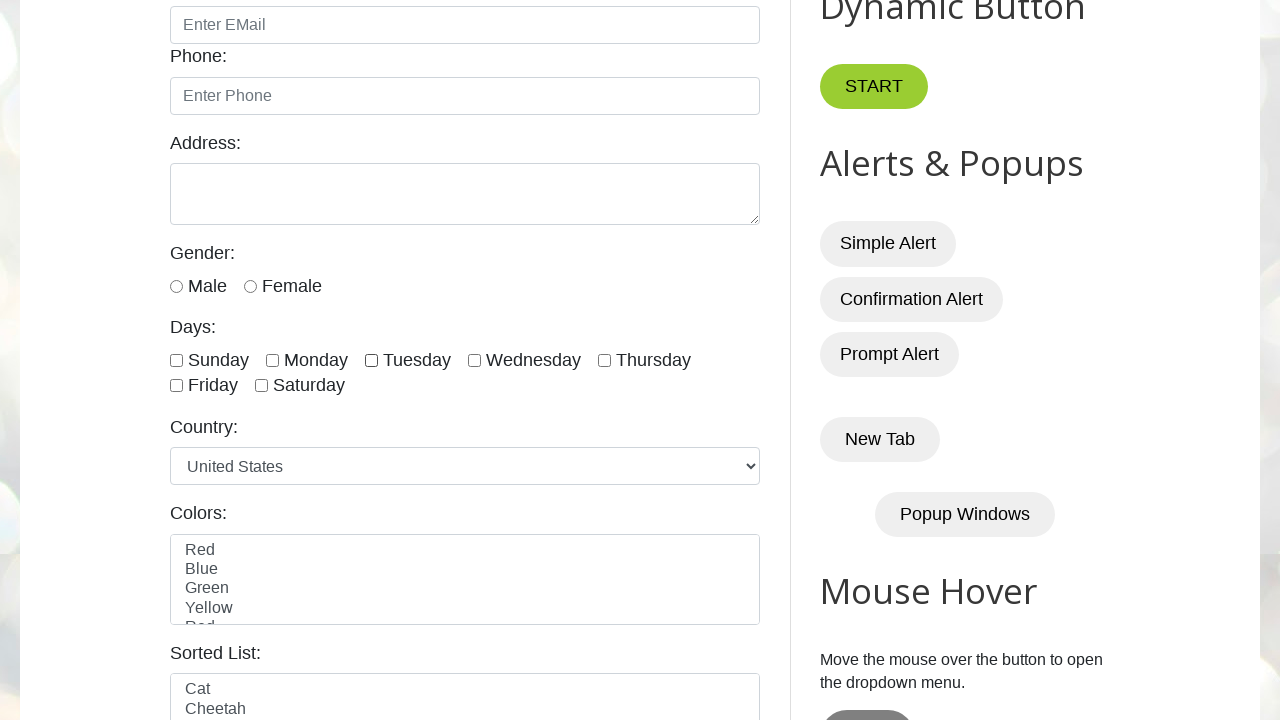